Tests modal dialog functionality by opening a modal and then closing it using JavaScript execution

Starting URL: https://formy-project.herokuapp.com/modal

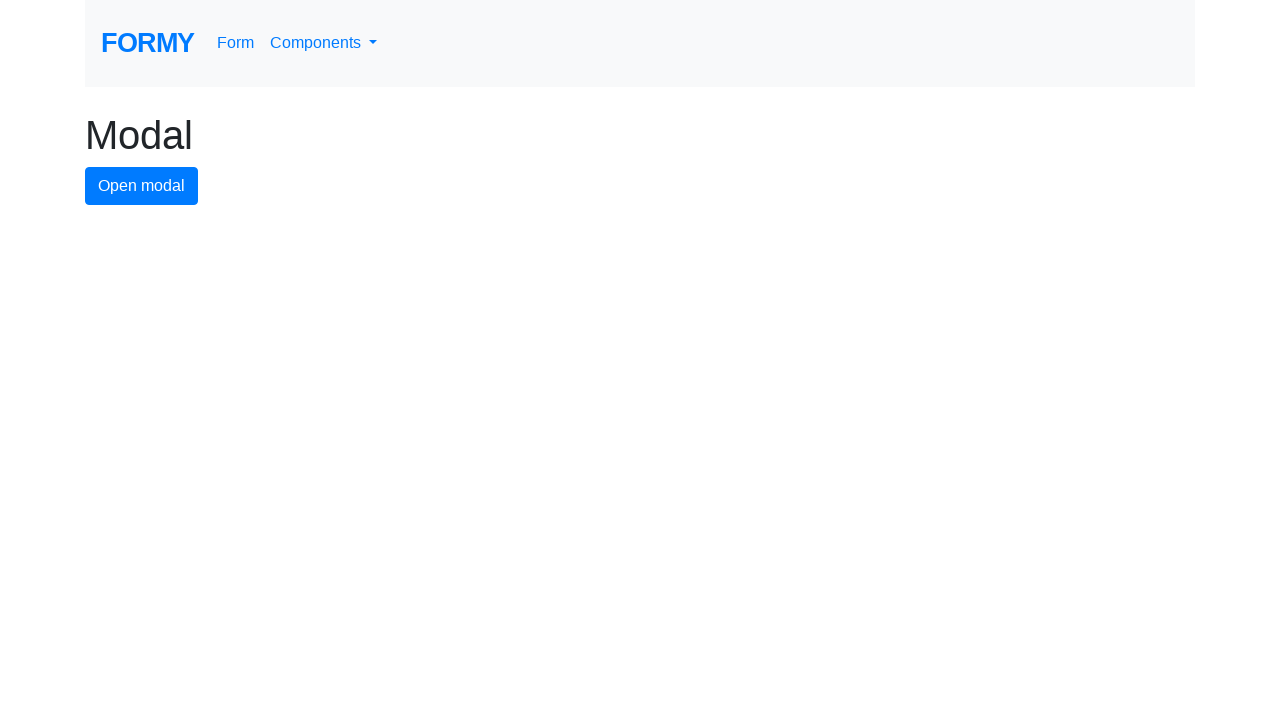

Clicked modal button to open modal dialog at (142, 186) on #modal-button
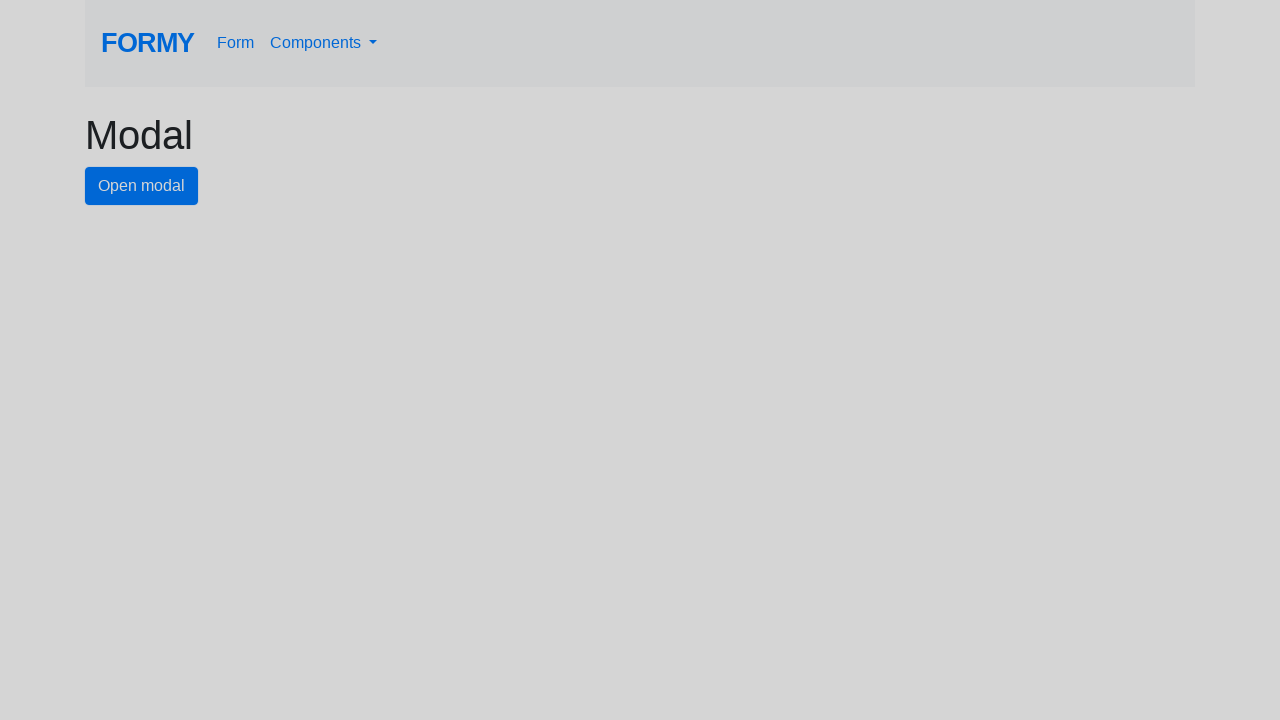

Executed JavaScript to close modal dialog by clicking close button
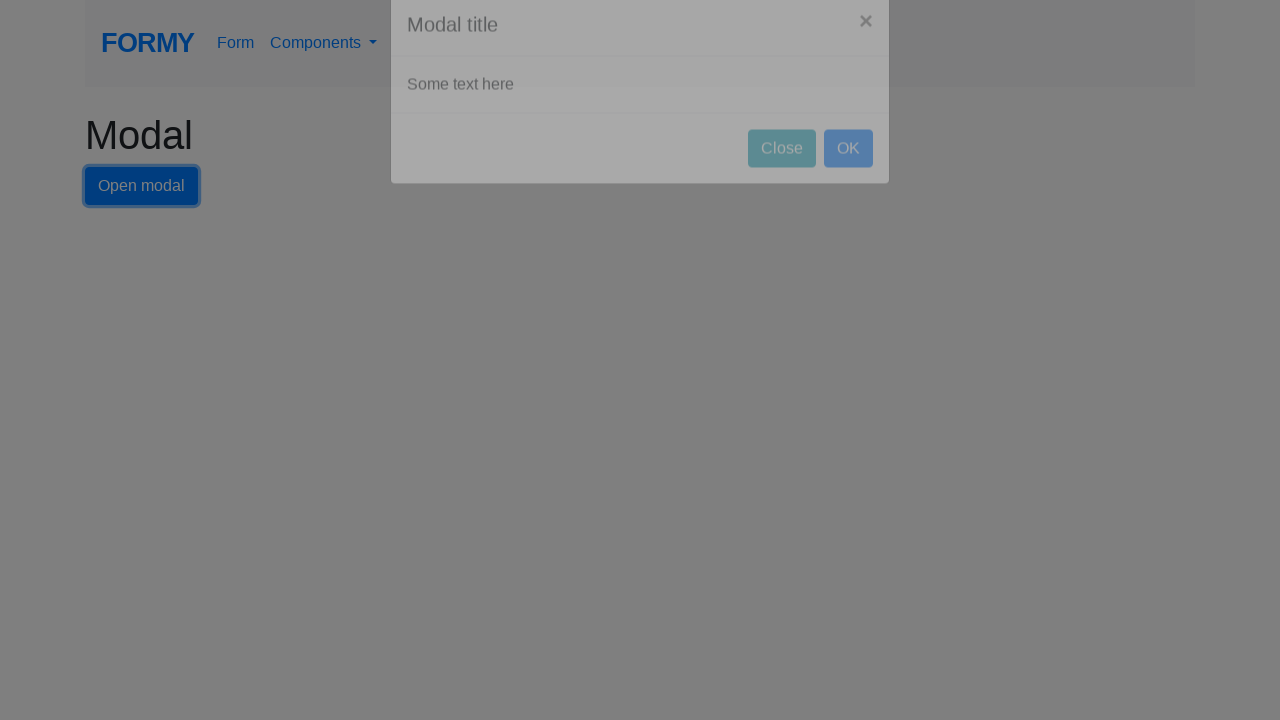

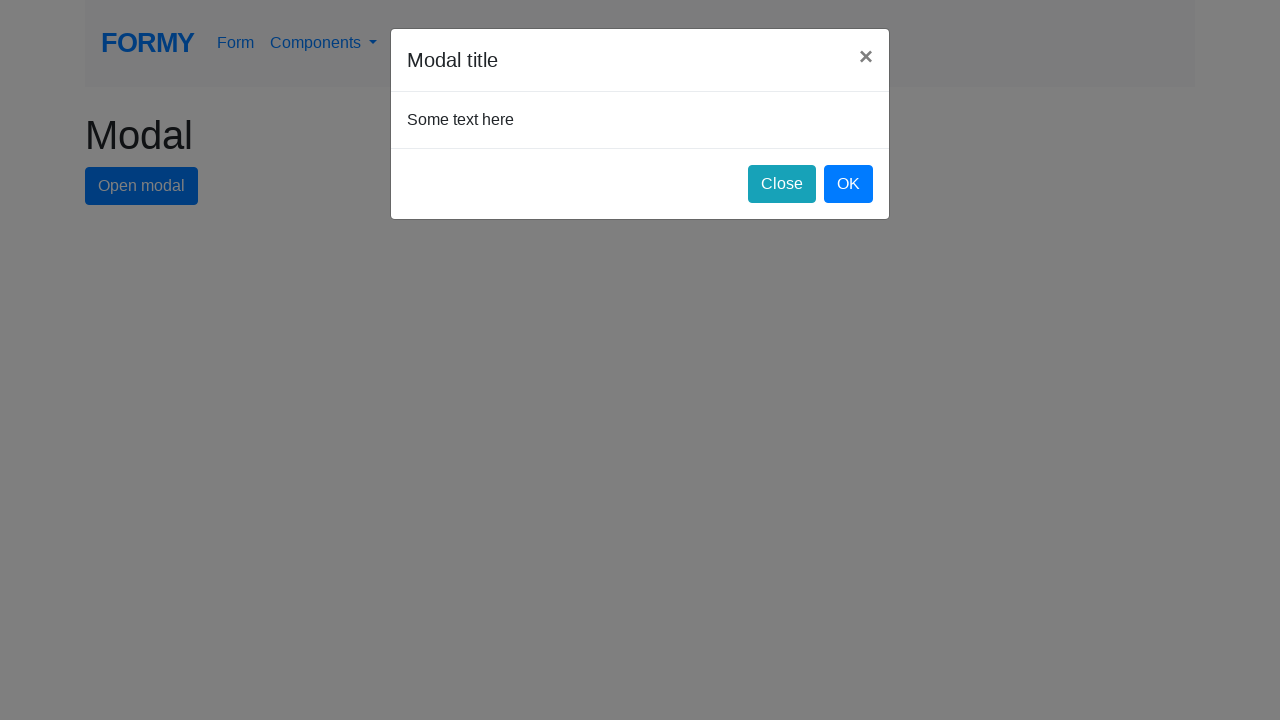